Tests a simple form submission by filling in first name, last name, city, and country fields, then clicking the submit button

Starting URL: http://suninjuly.github.io/simple_form_find_task.html

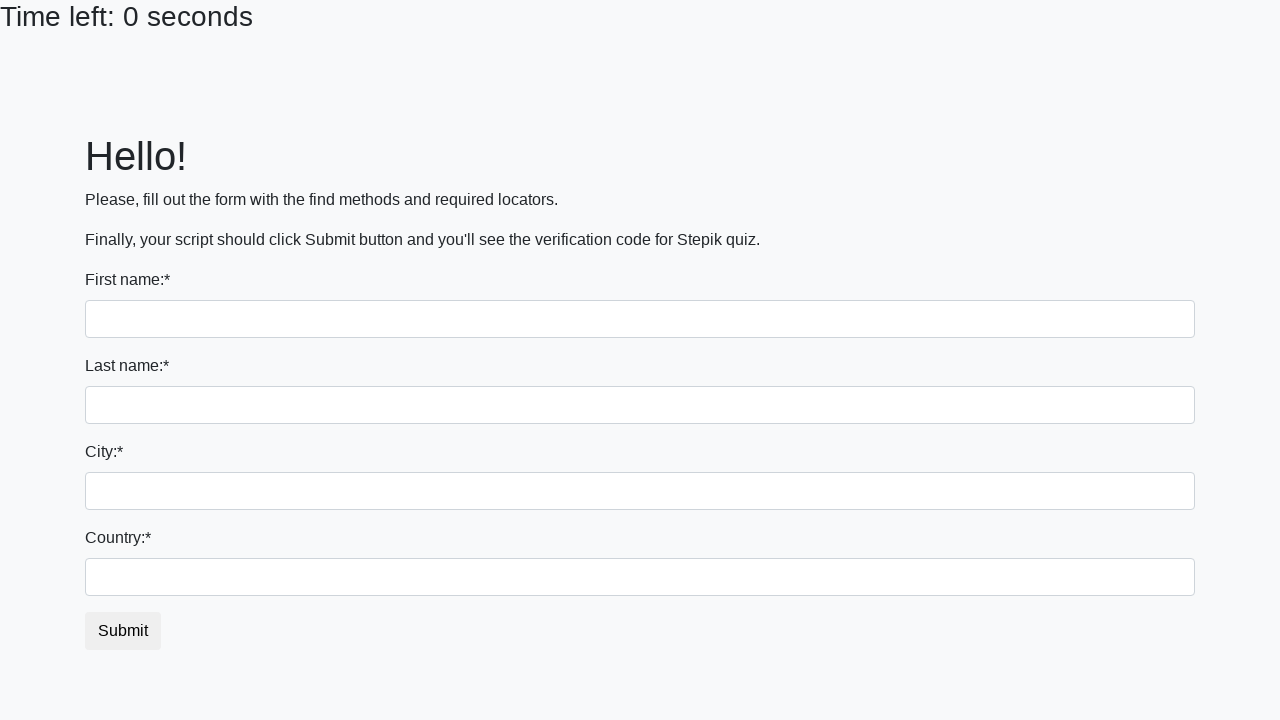

Filled first name field with 'Mariia' on input
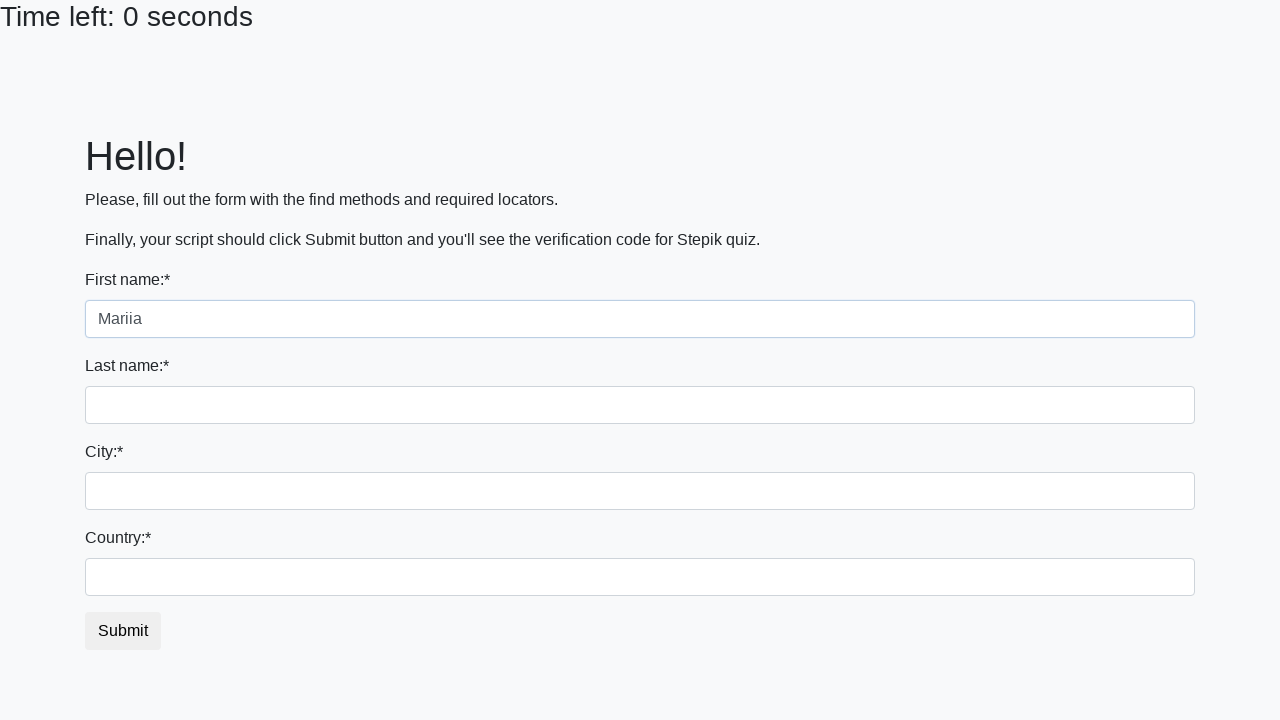

Filled last name field with 'Danilkina' on input[name='last_name']
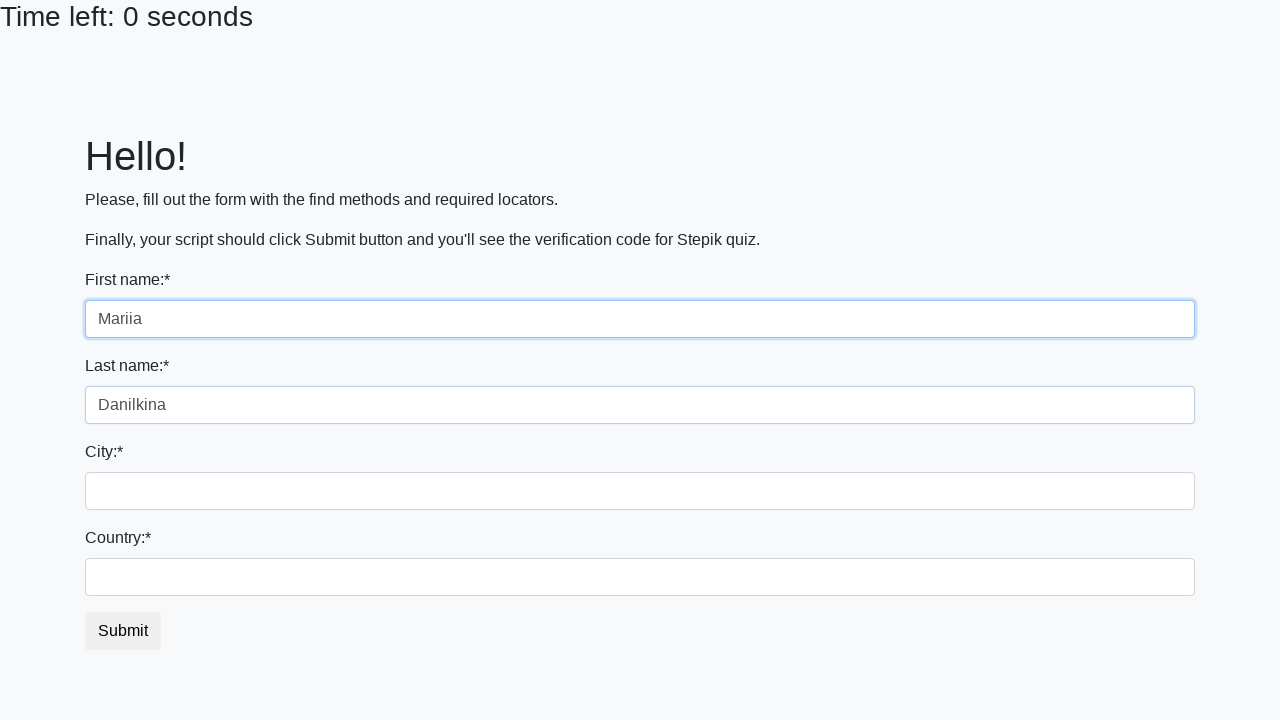

Filled city field with 'Barselonsk' on input.form-control.city
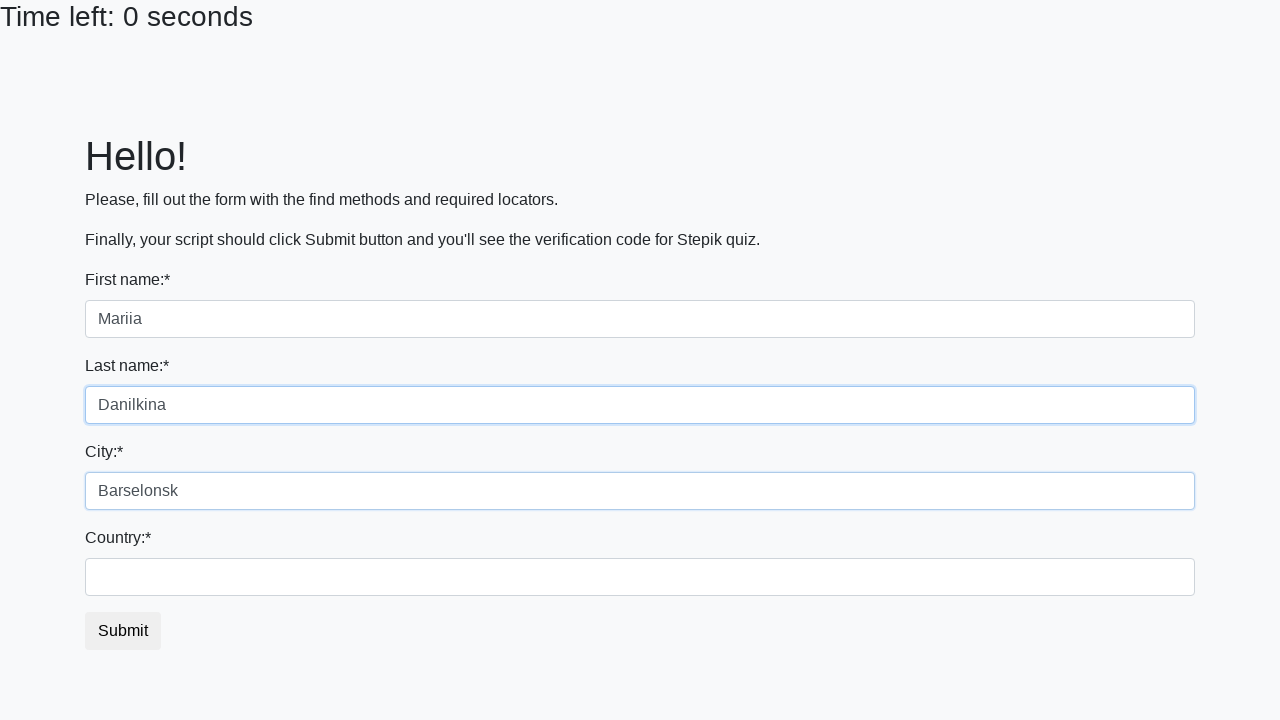

Filled country field with 'Spagna' on #country
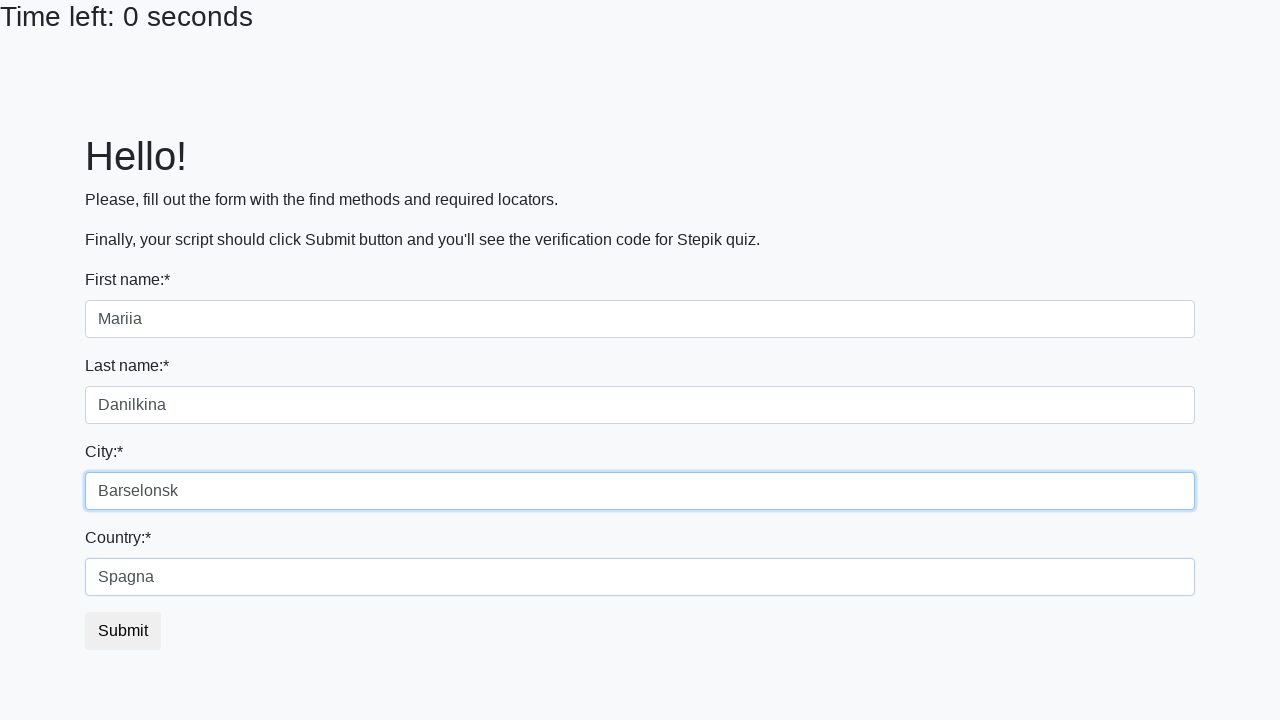

Clicked submit button to submit form at (123, 631) on button.btn
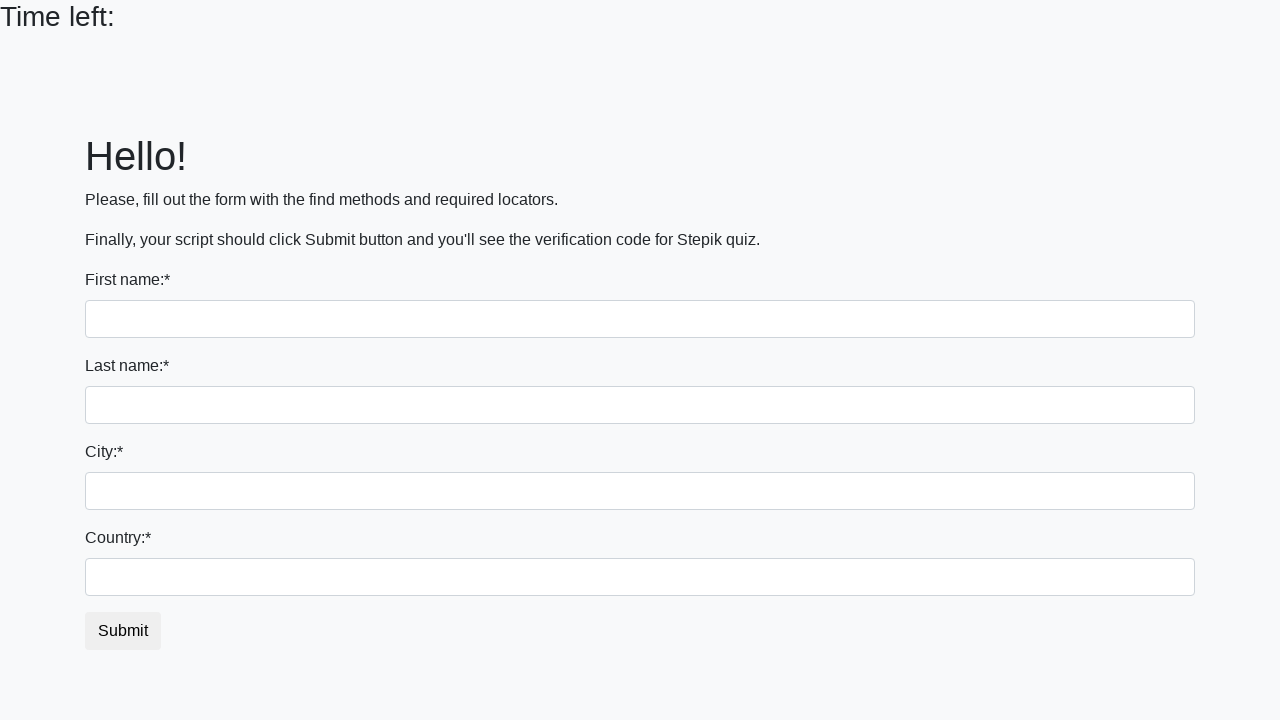

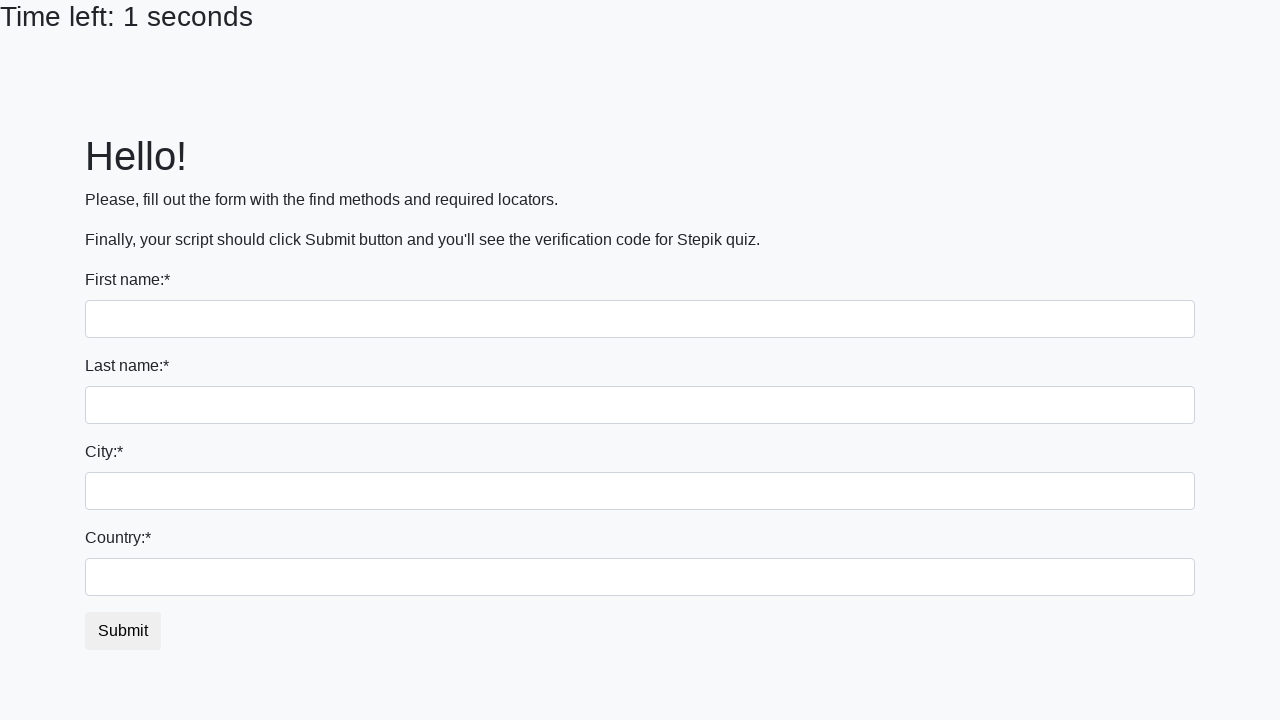